Tests dynamic element appearance by clicking a button and waiting for a paragraph element to appear with expected Polish text "Dopiero się pojawiłem!" (I just appeared!)

Starting URL: https://testeroprogramowania.github.io/selenium/wait2.html

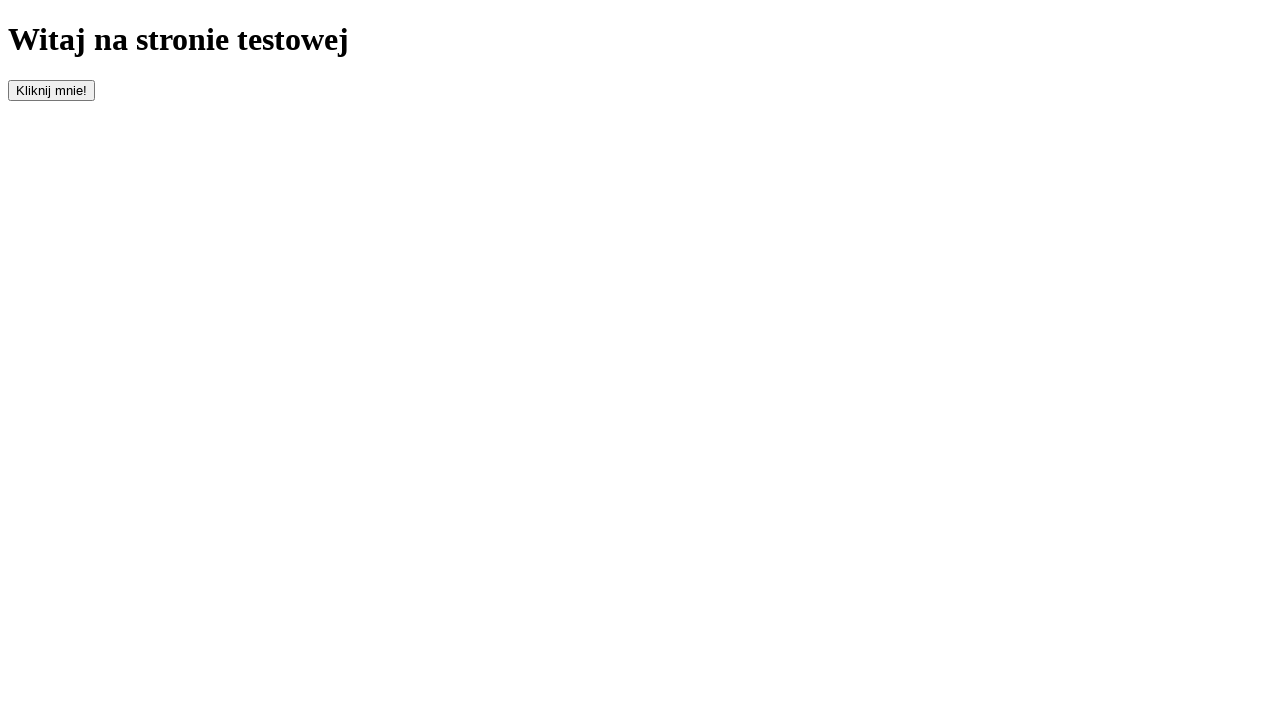

Navigated to test page
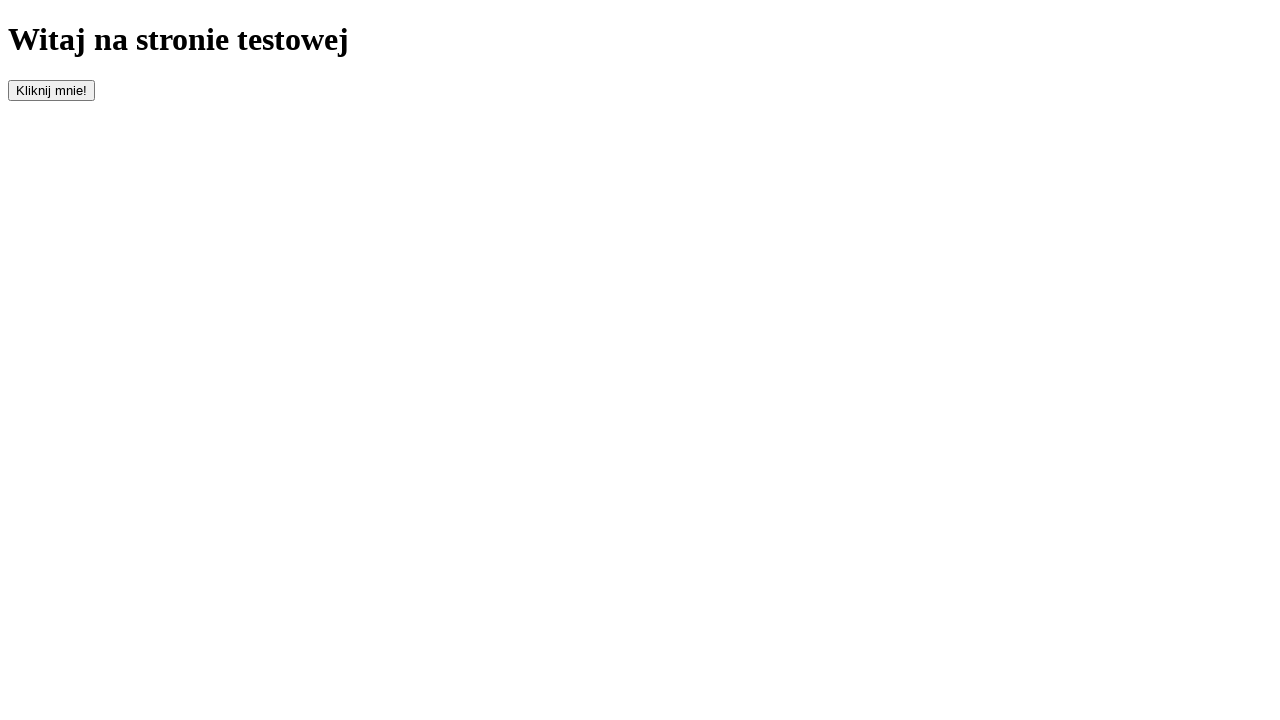

Clicked button with id 'clickOnMe' to trigger element appearance at (52, 90) on #clickOnMe
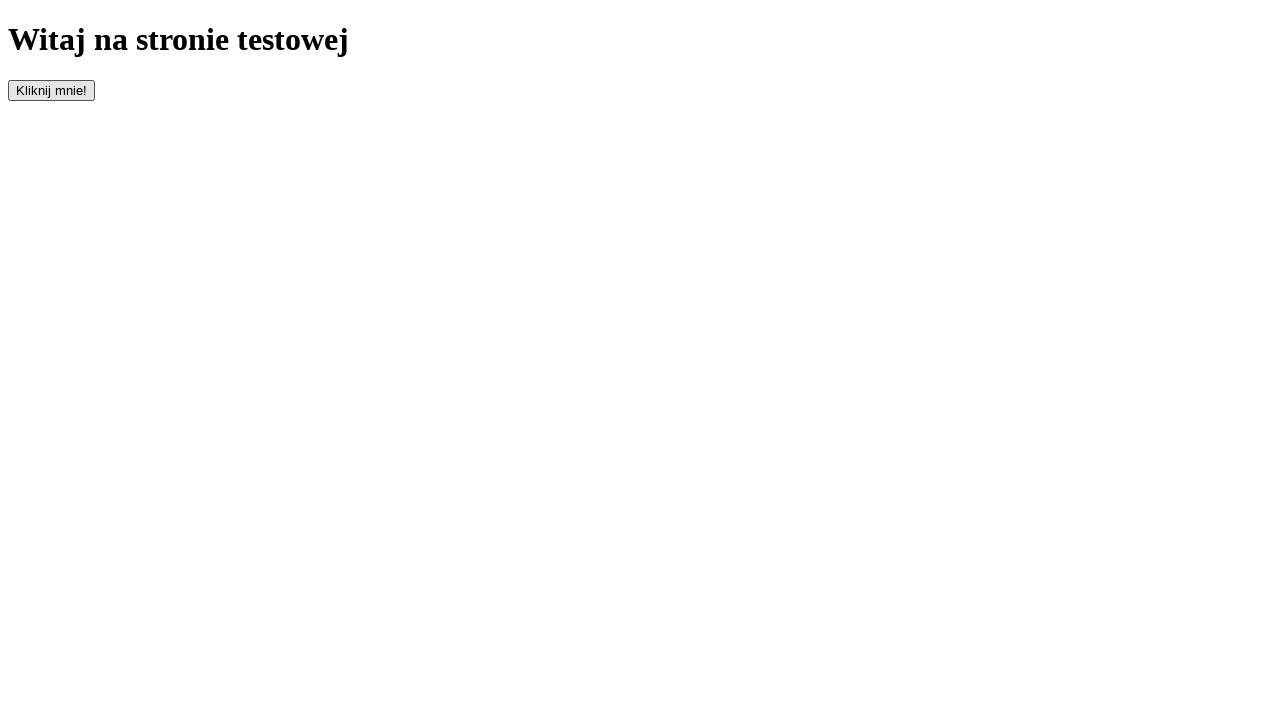

Waited for paragraph element to appear
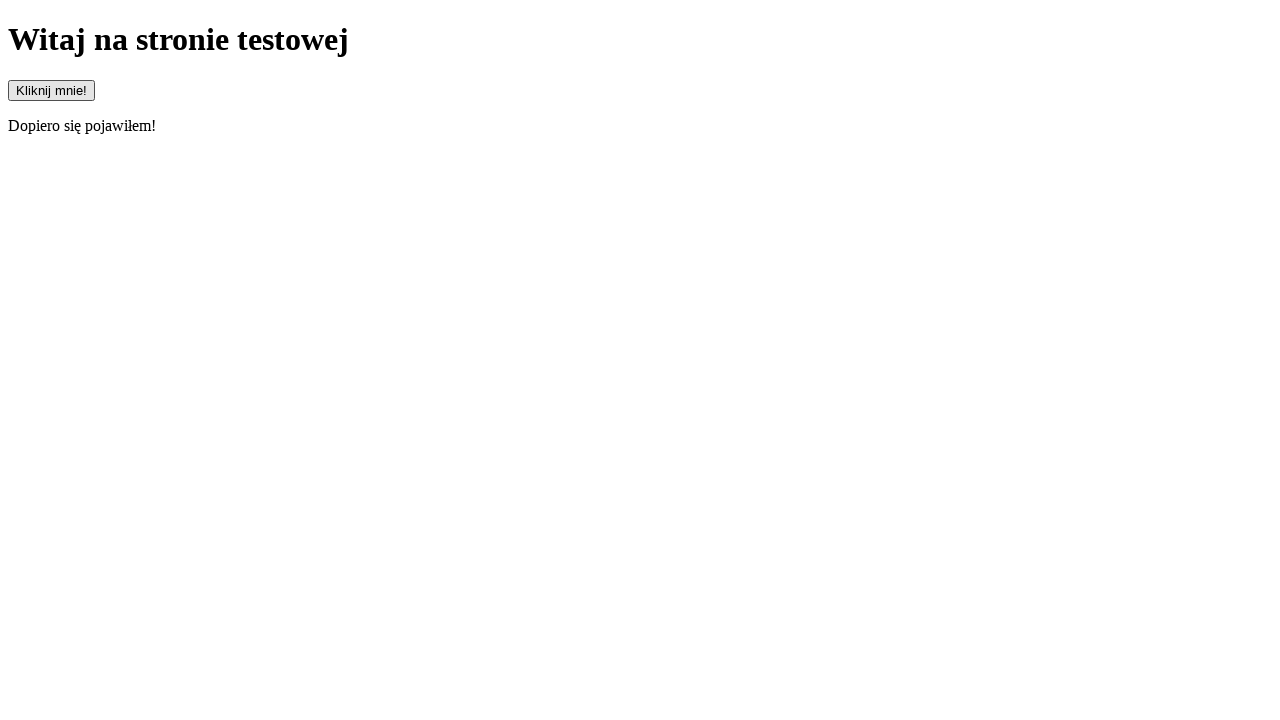

Retrieved paragraph text content
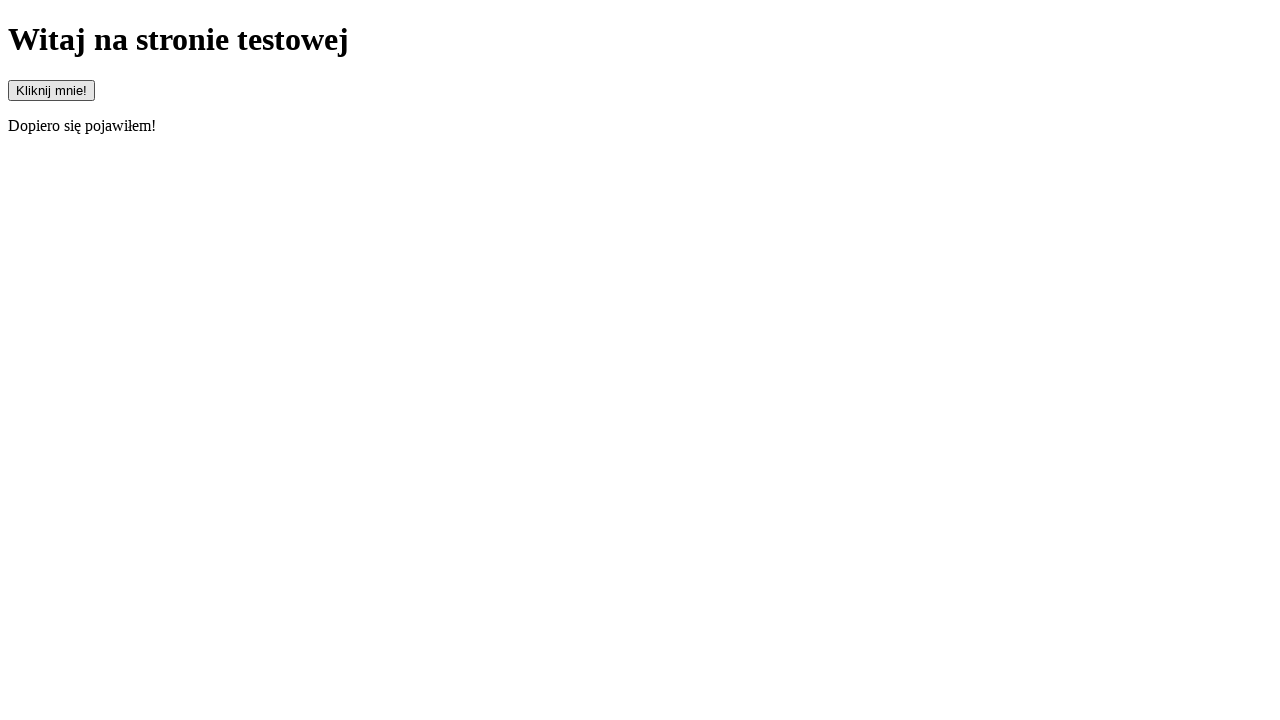

Verified paragraph contains expected Polish text 'Dopiero się pojawiłem!'
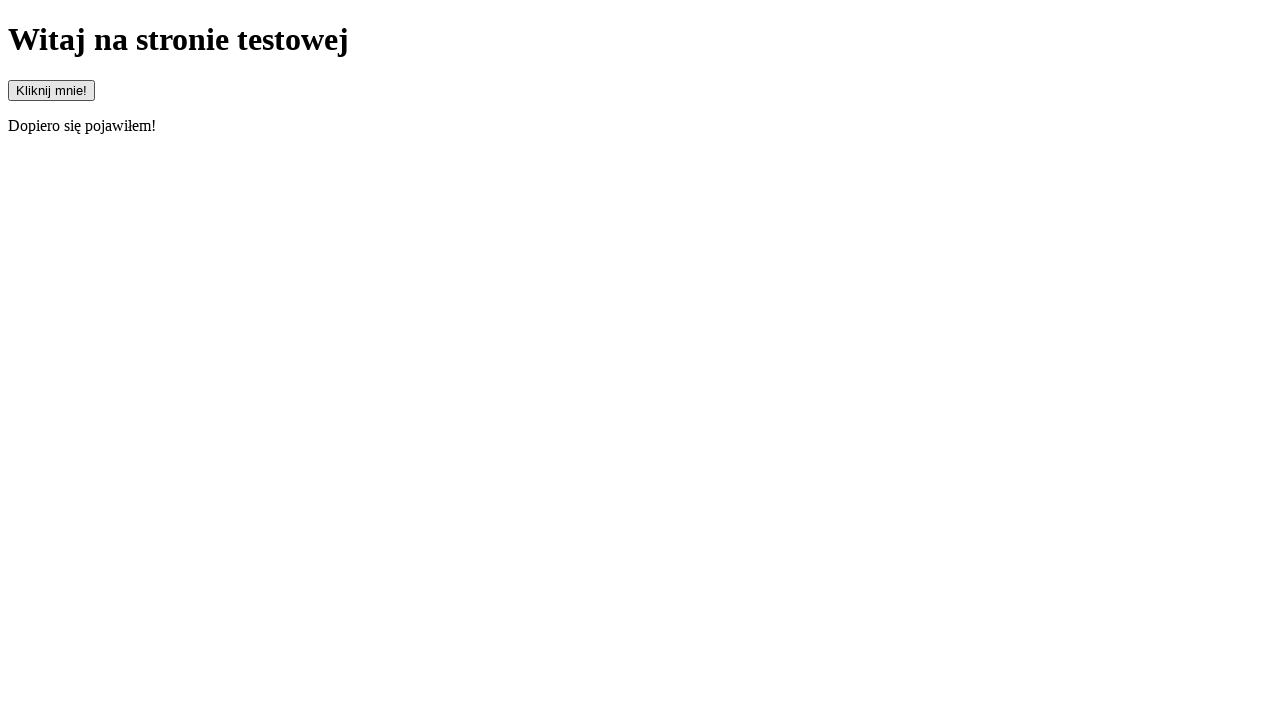

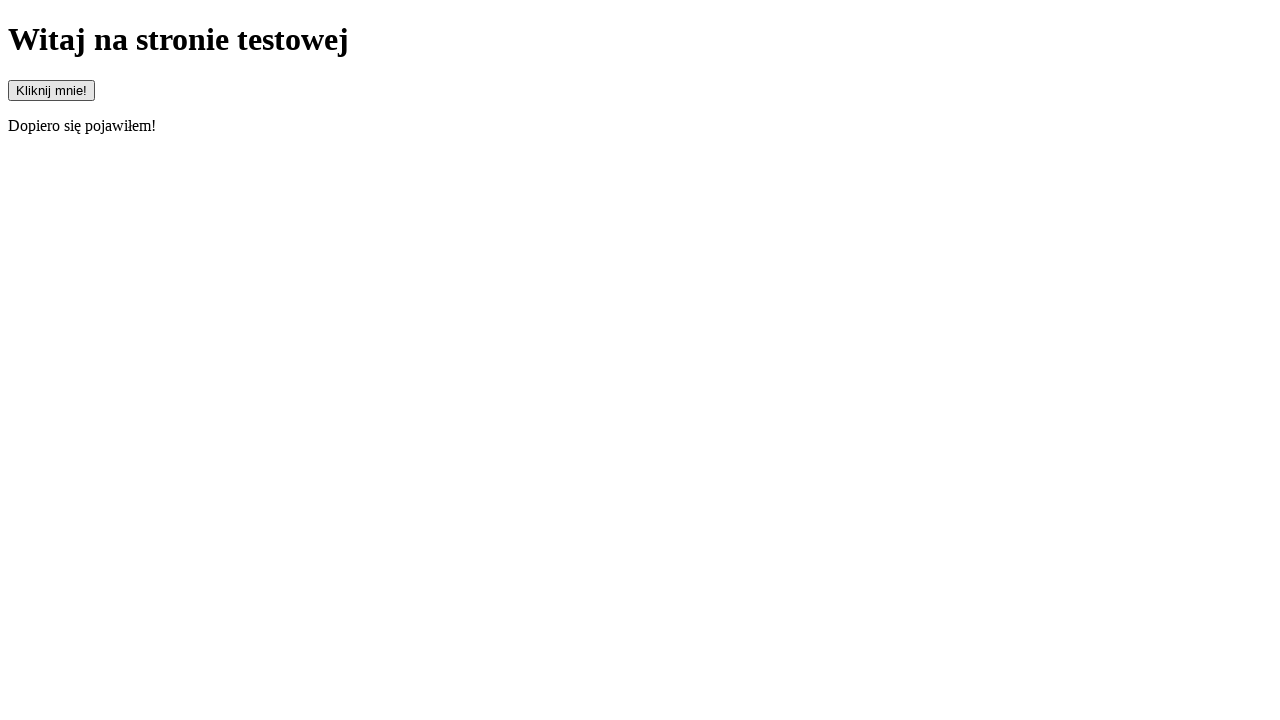